Tests jQuery UI datepicker functionality by opening the datepicker, navigating to the next month, and selecting date 22

Starting URL: https://jqueryui.com/datepicker/

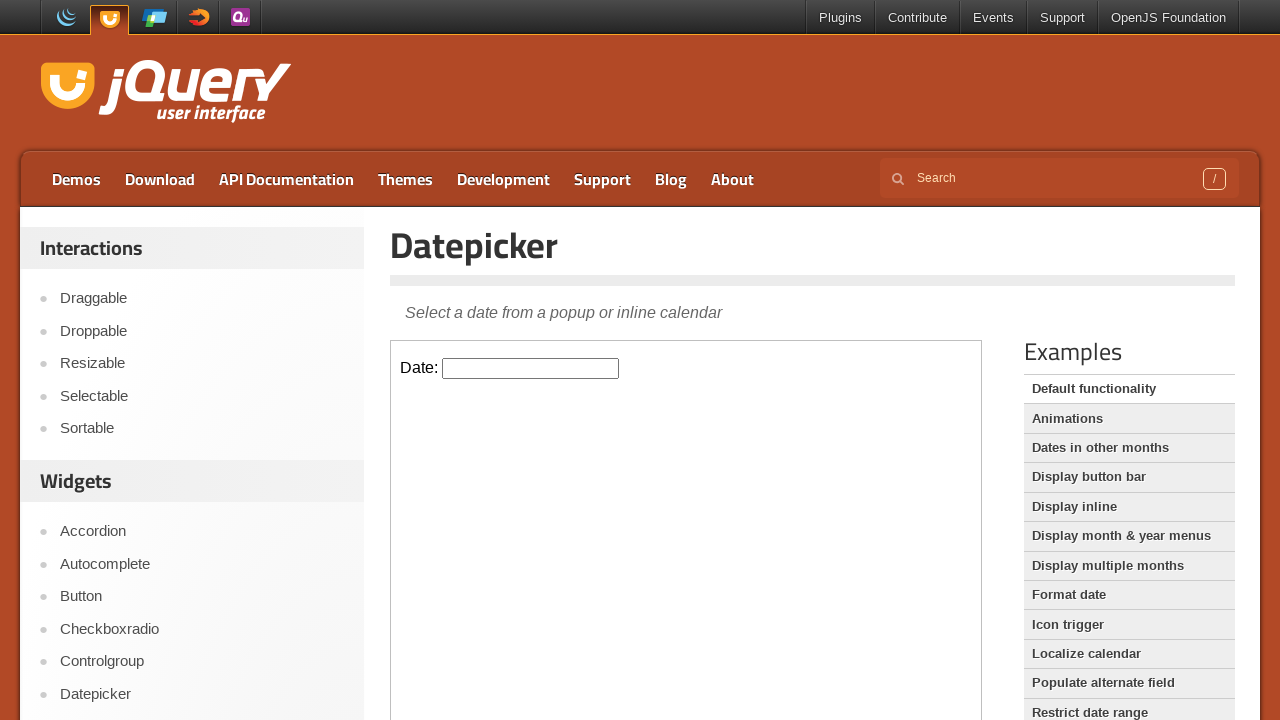

Located and switched to the datepicker demo iframe
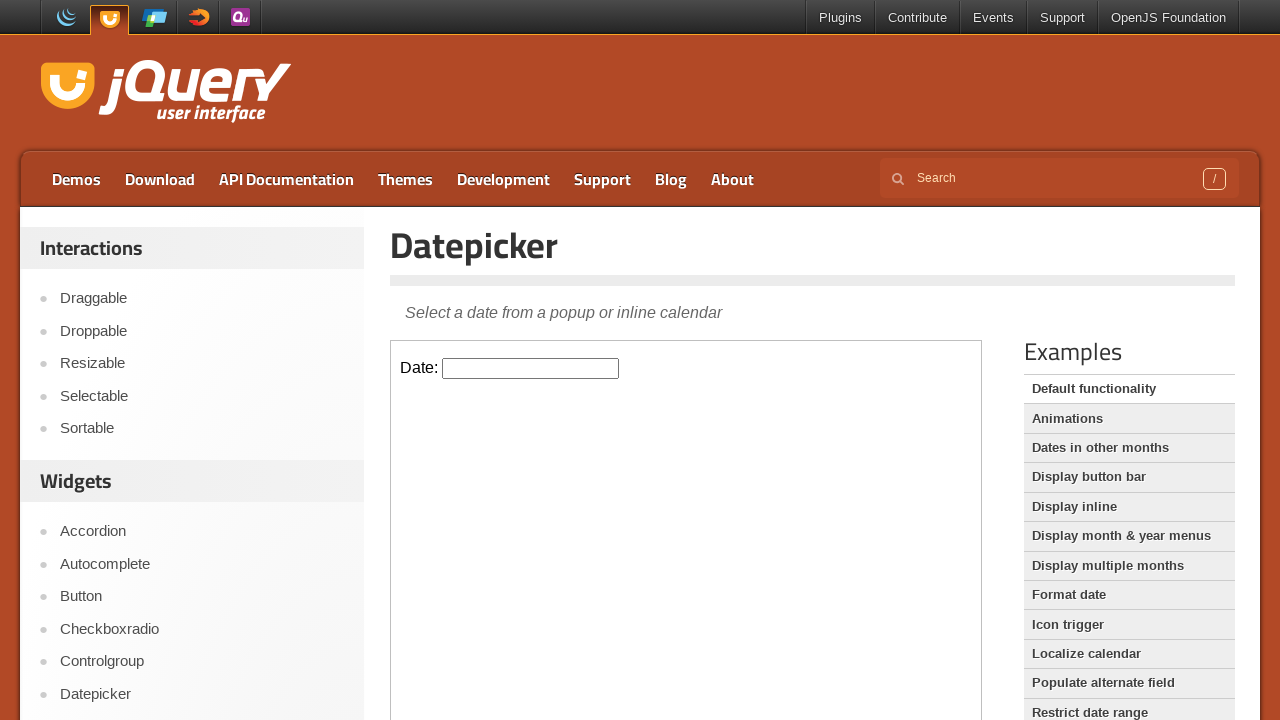

Clicked on the datepicker input field to open the calendar at (531, 368) on iframe >> nth=0 >> internal:control=enter-frame >> .hasDatepicker
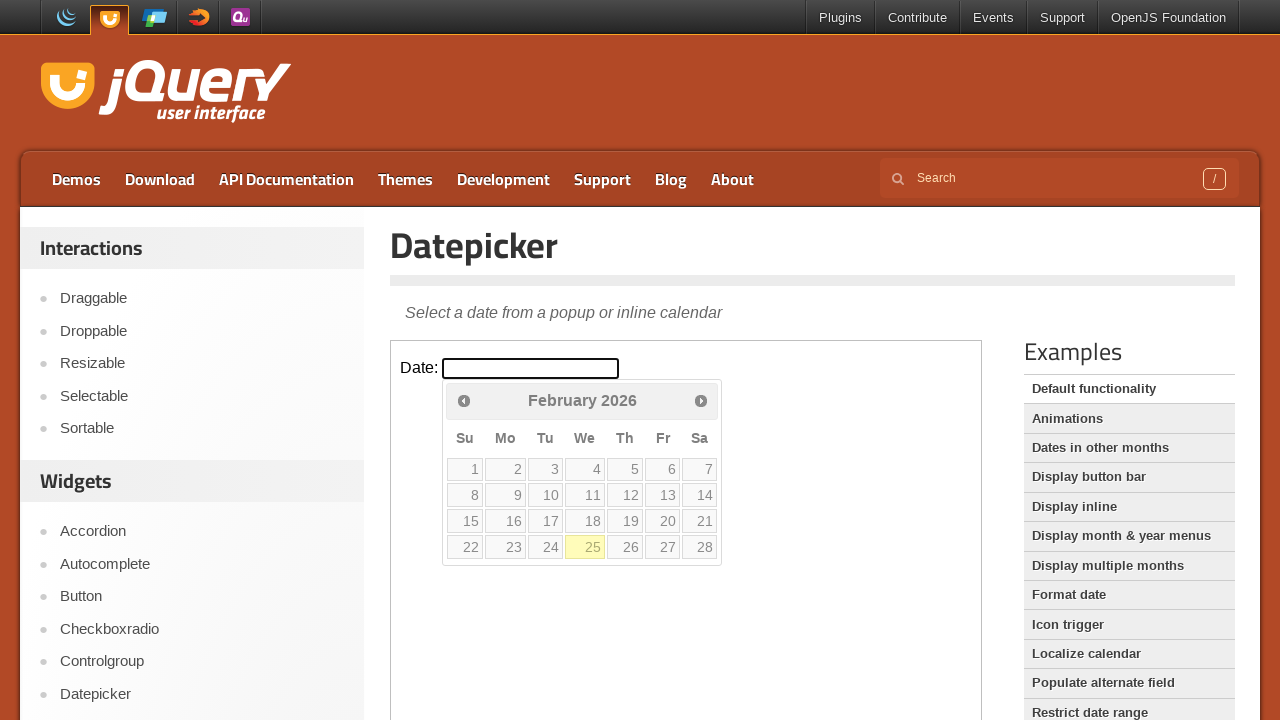

Clicked the next month navigation button at (701, 400) on iframe >> nth=0 >> internal:control=enter-frame >> a.ui-datepicker-next
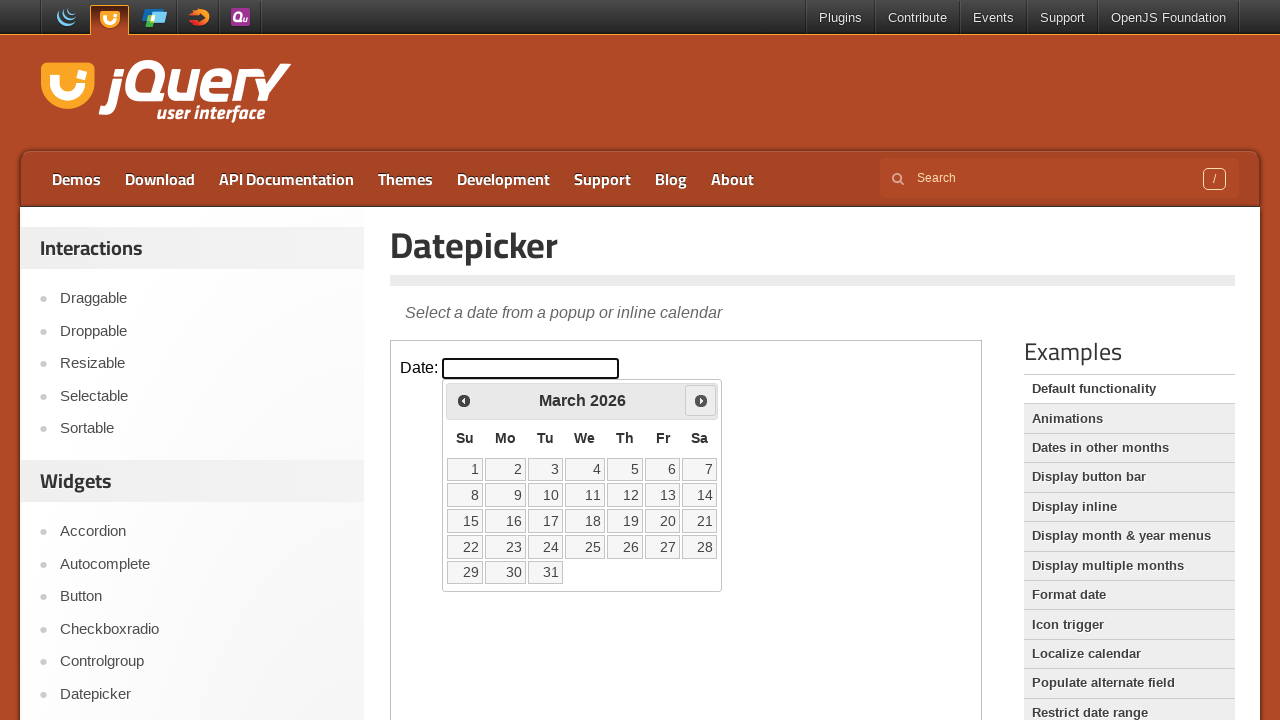

Selected date 22 from the calendar at (465, 547) on iframe >> nth=0 >> internal:control=enter-frame >> a:text('22')
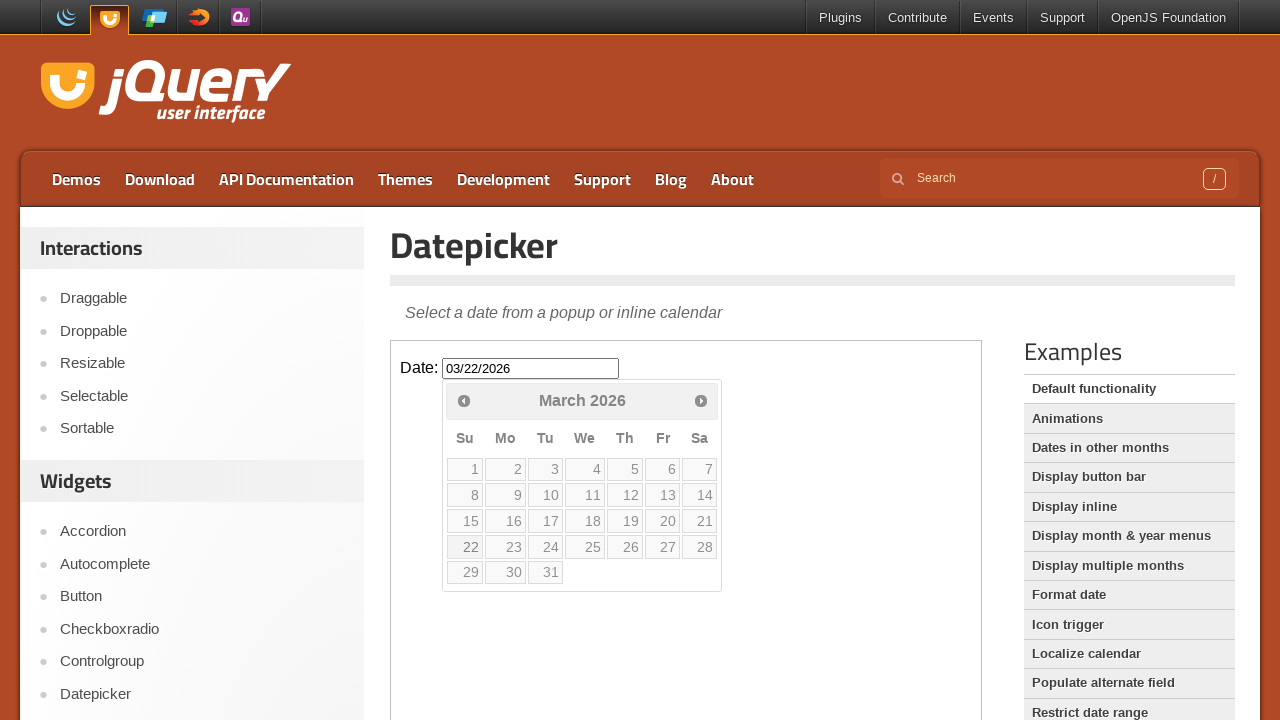

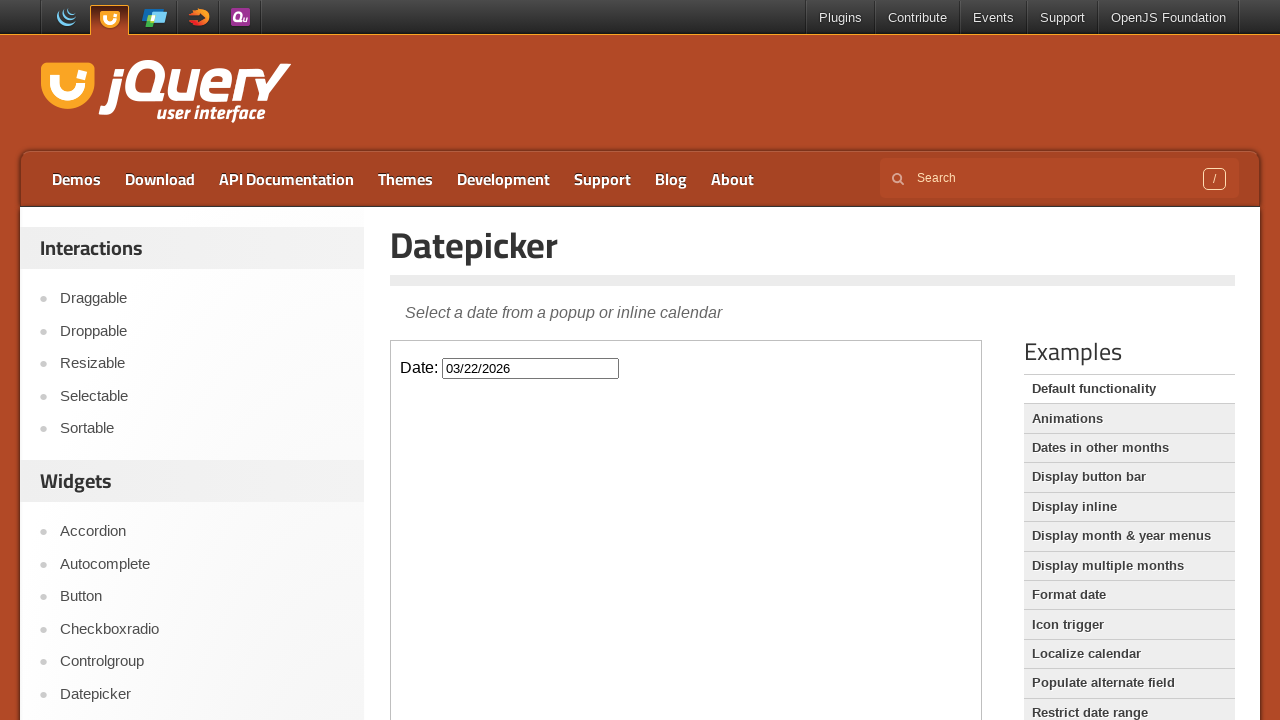